Tests the Python.org website by navigating to it and entering a search query in the search field

Starting URL: https://python.org

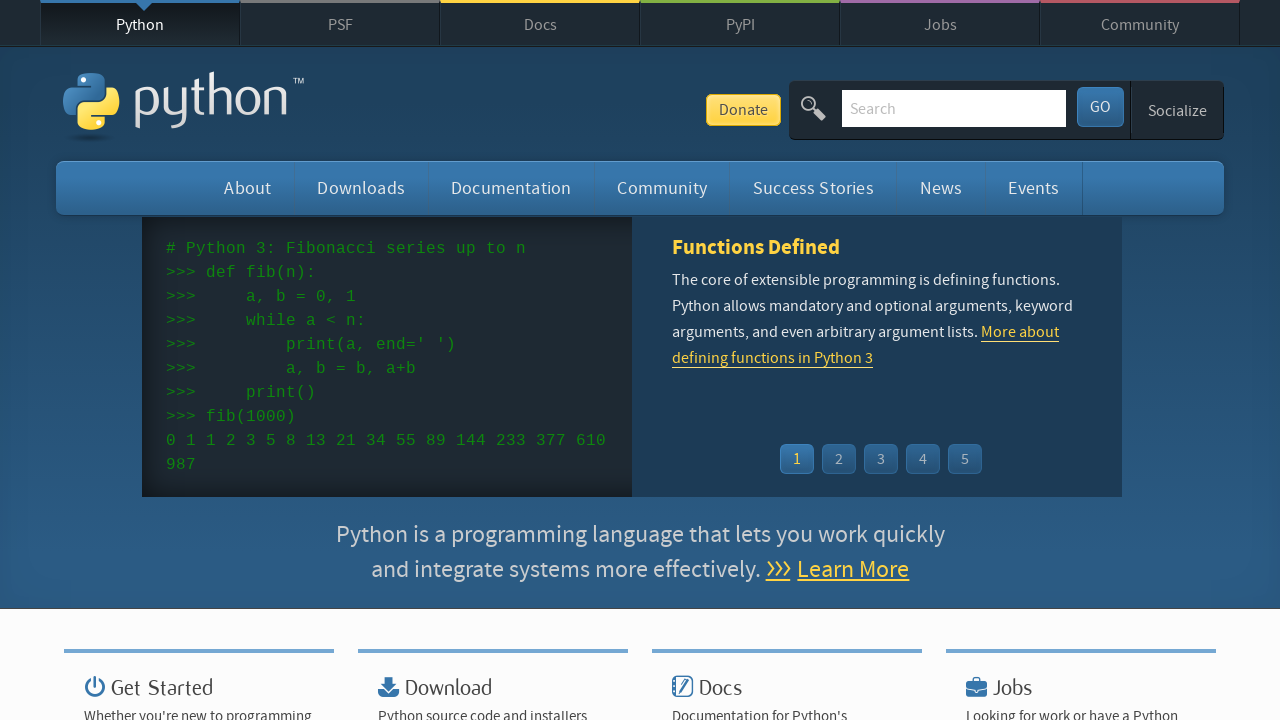

Filled search field with 'hello' on input[name='q']
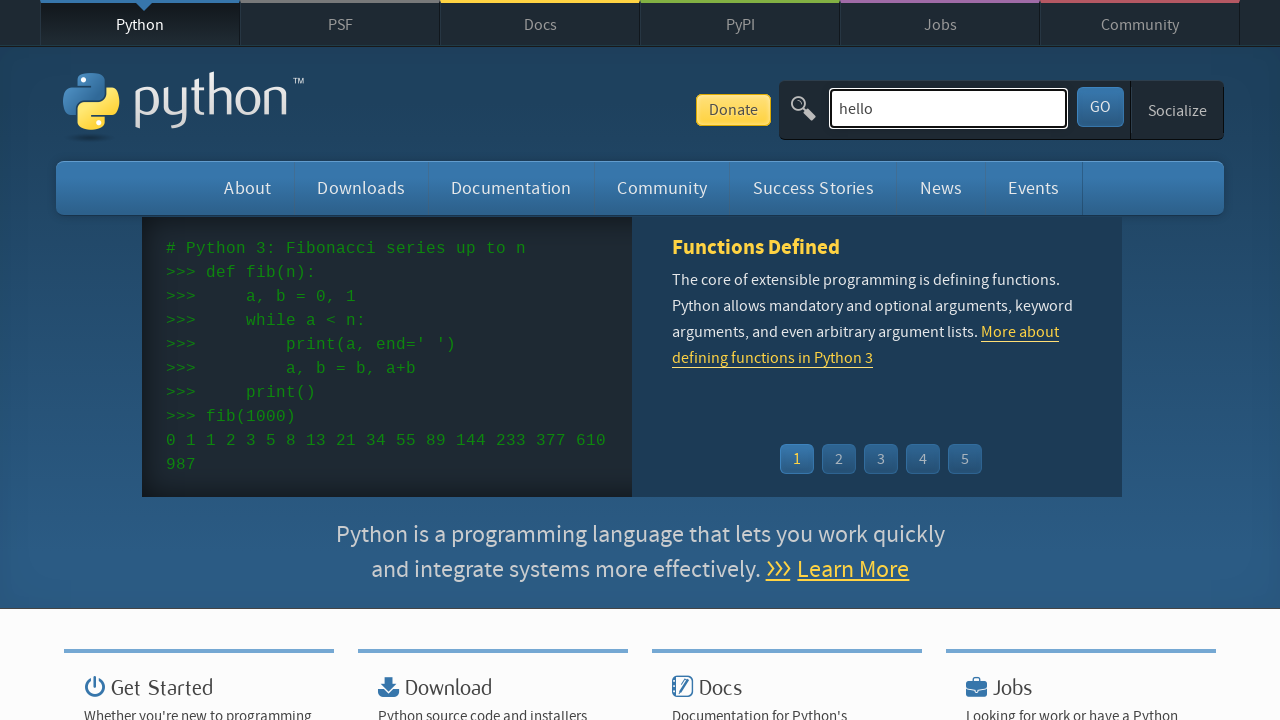

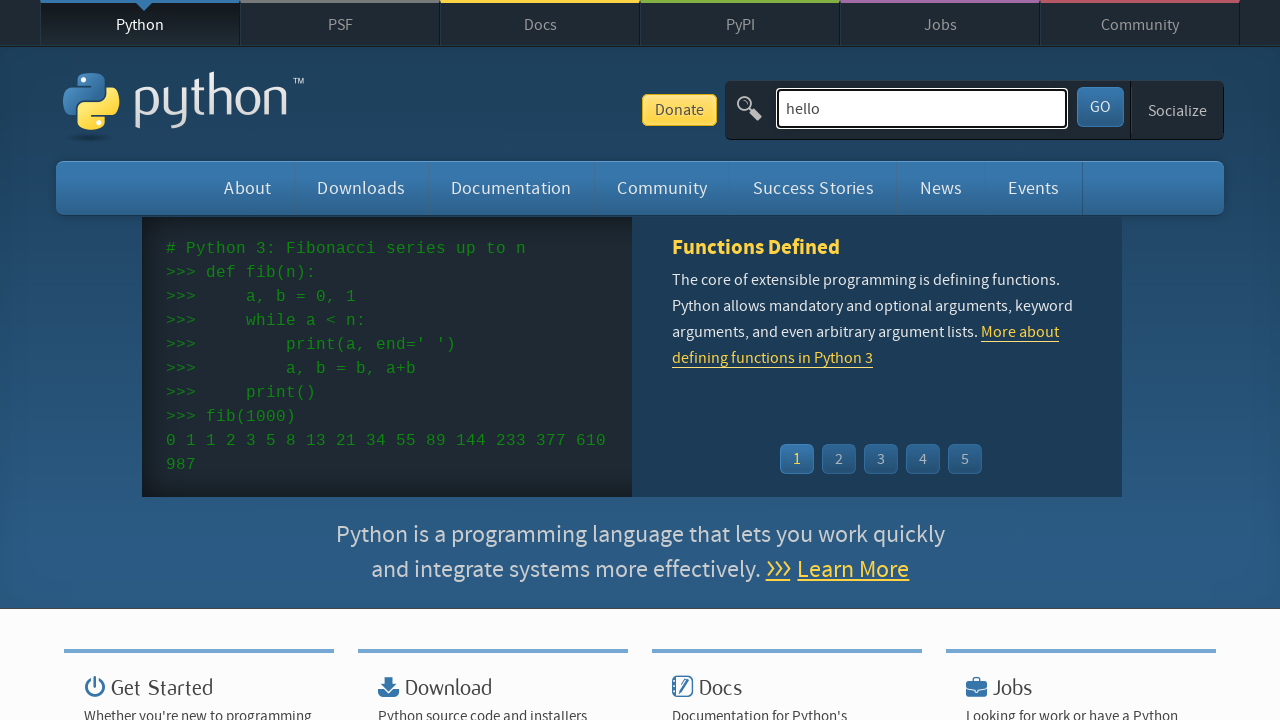